Navigates to the Rahul Shetty Academy client page and verifies the page loads by checking the title.

Starting URL: https://rahulshettyacademy.com/client

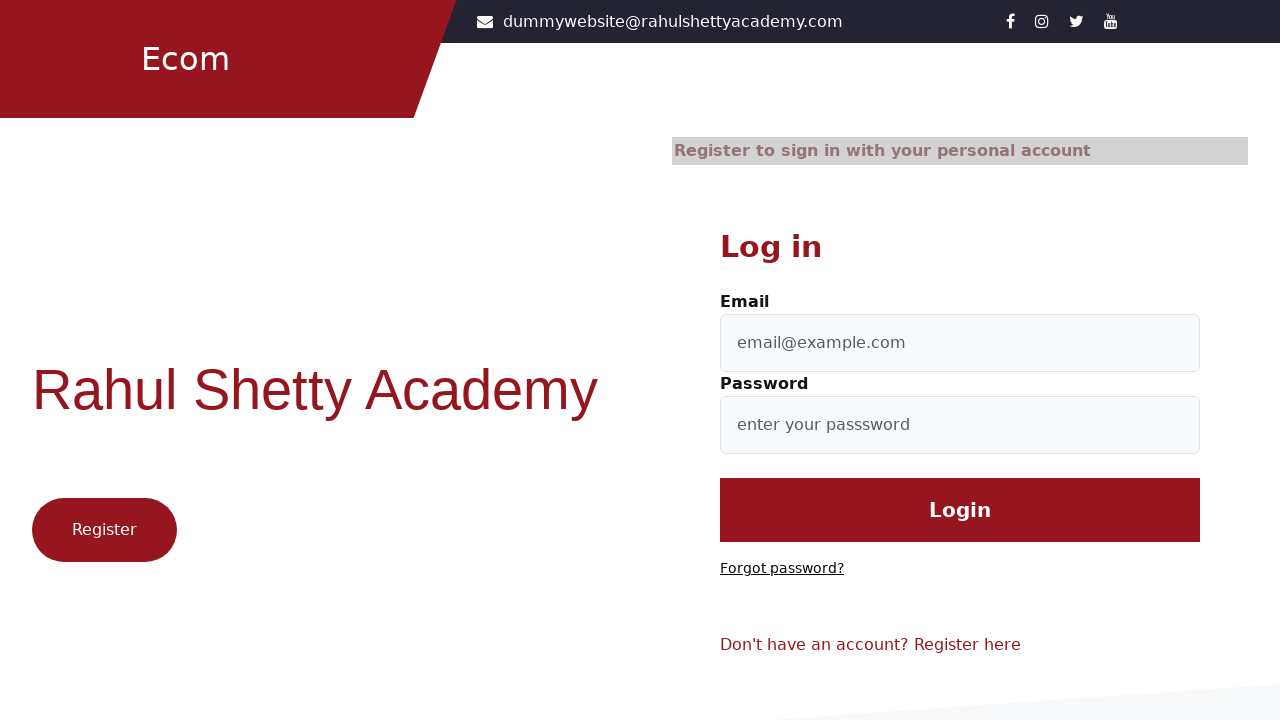

Waited for page to load with domcontentloaded state
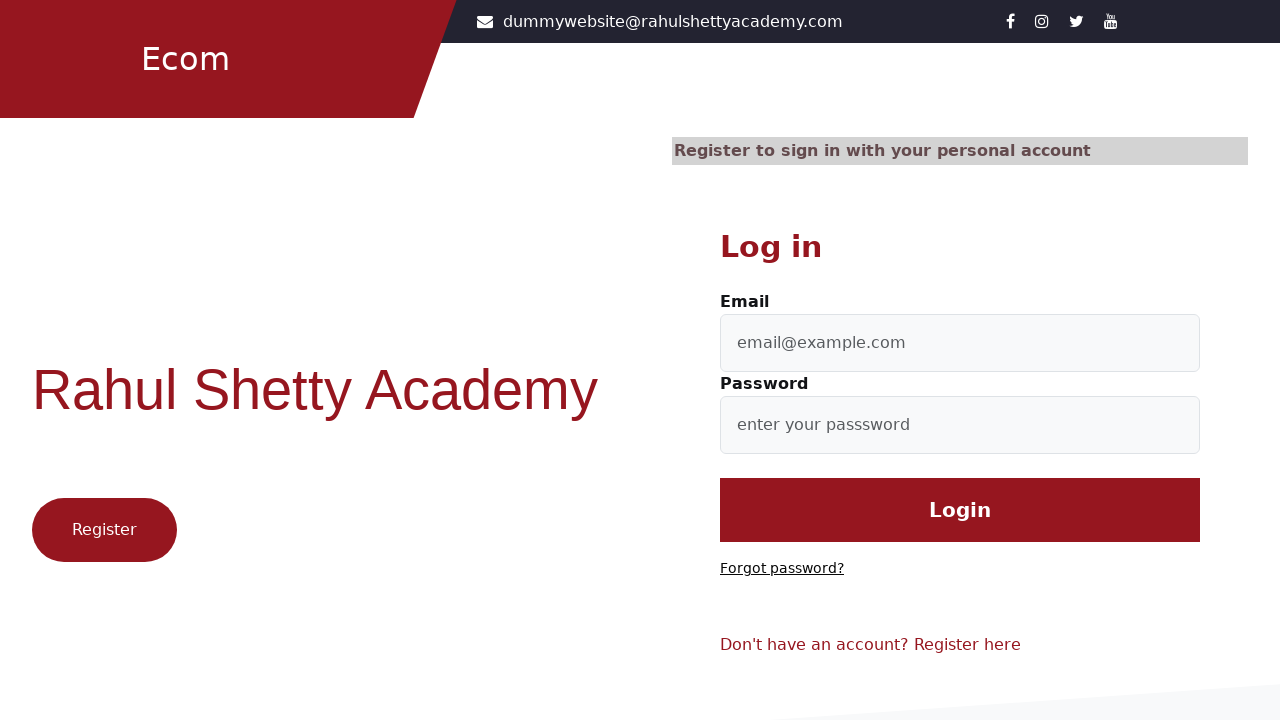

Retrieved page title
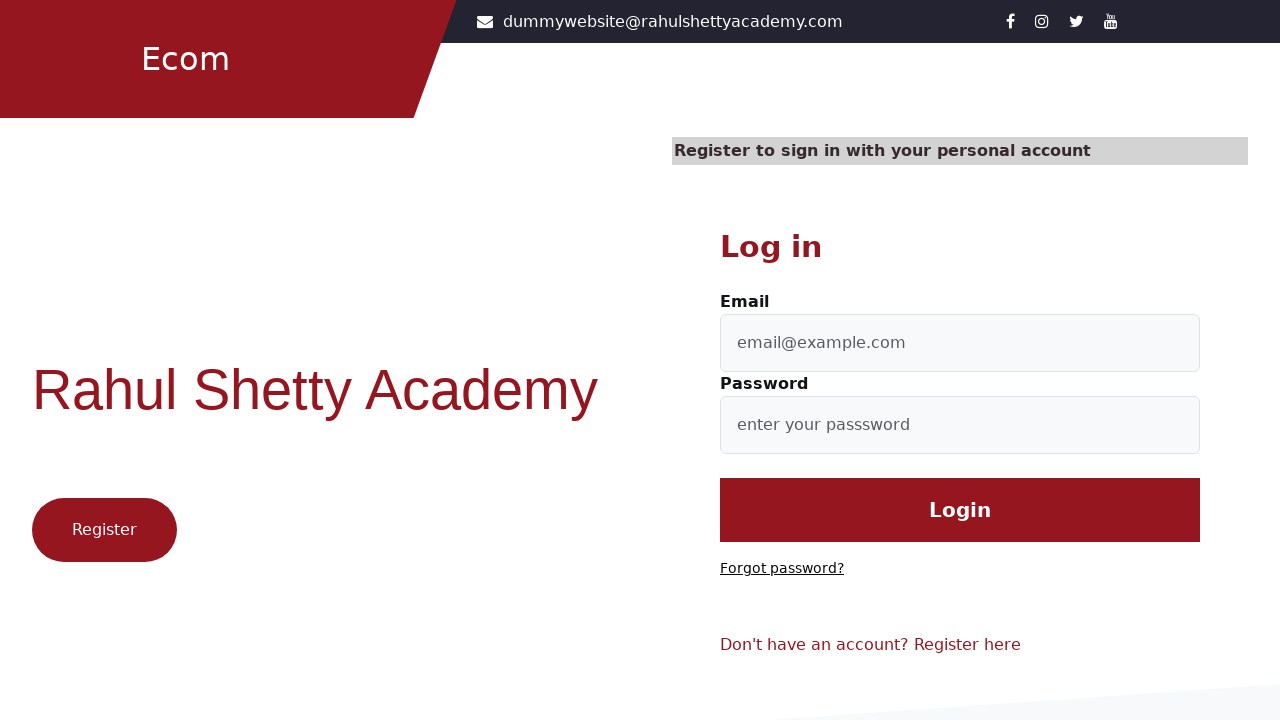

Verified page title is not empty - page loaded successfully
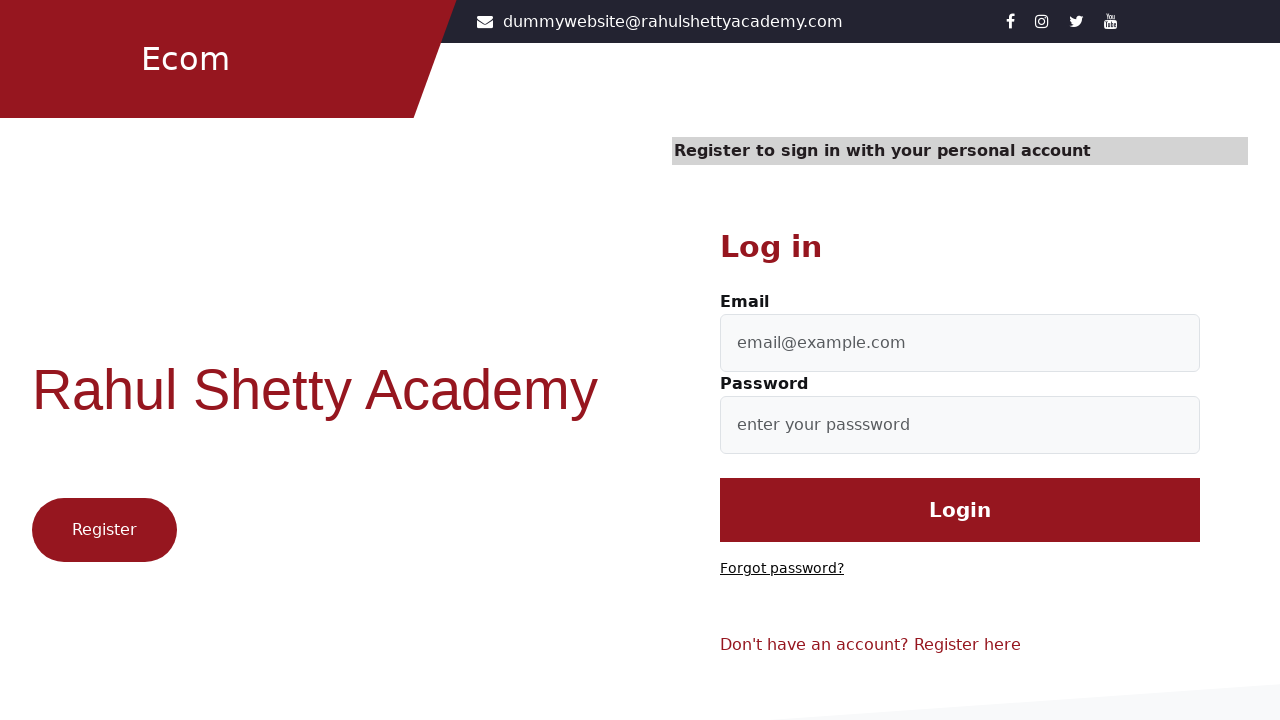

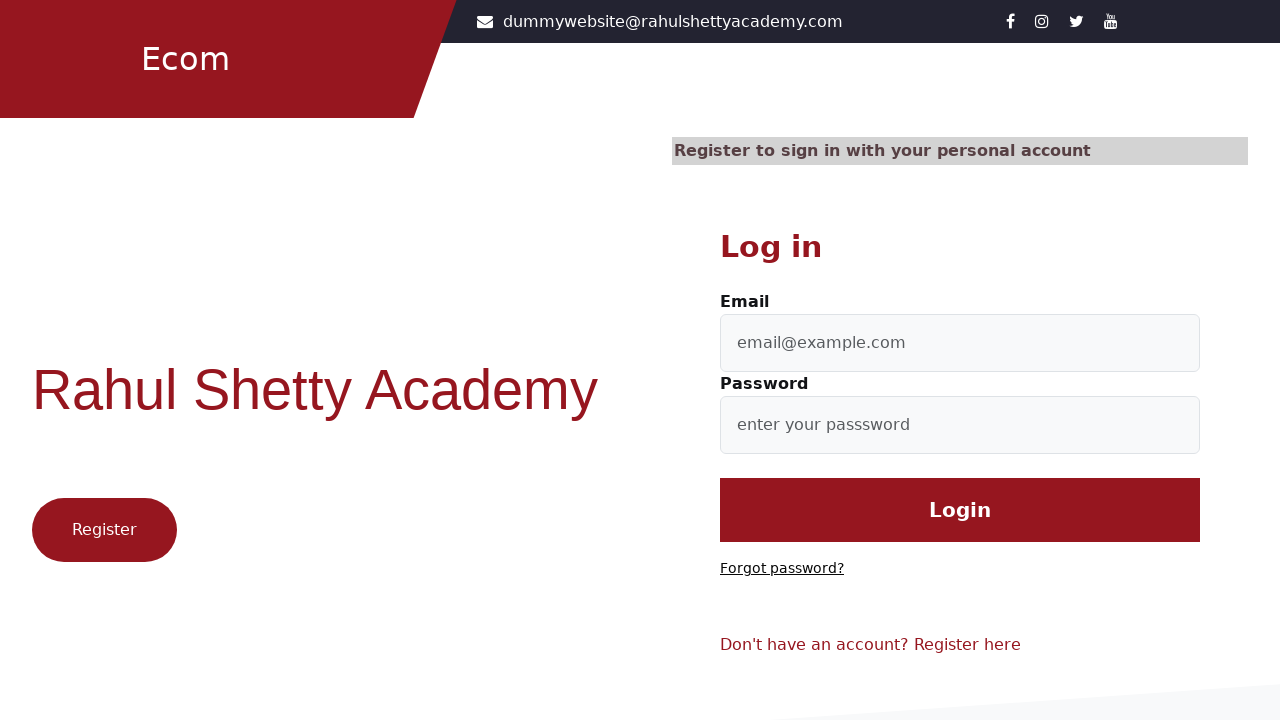